Navigates to Mozilla.org and scrolls through the entire page to load all content, then scrolls back to the top

Starting URL: http://mozilla.org/

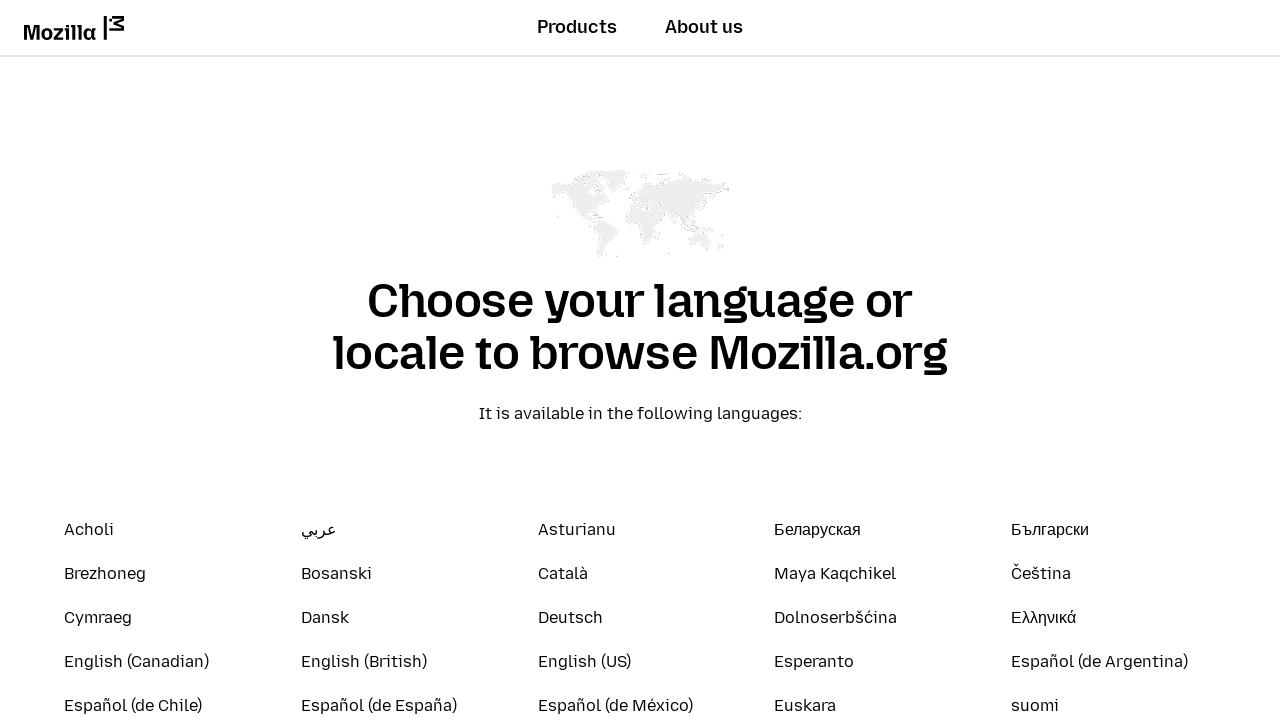

Set viewport size to 1440x900
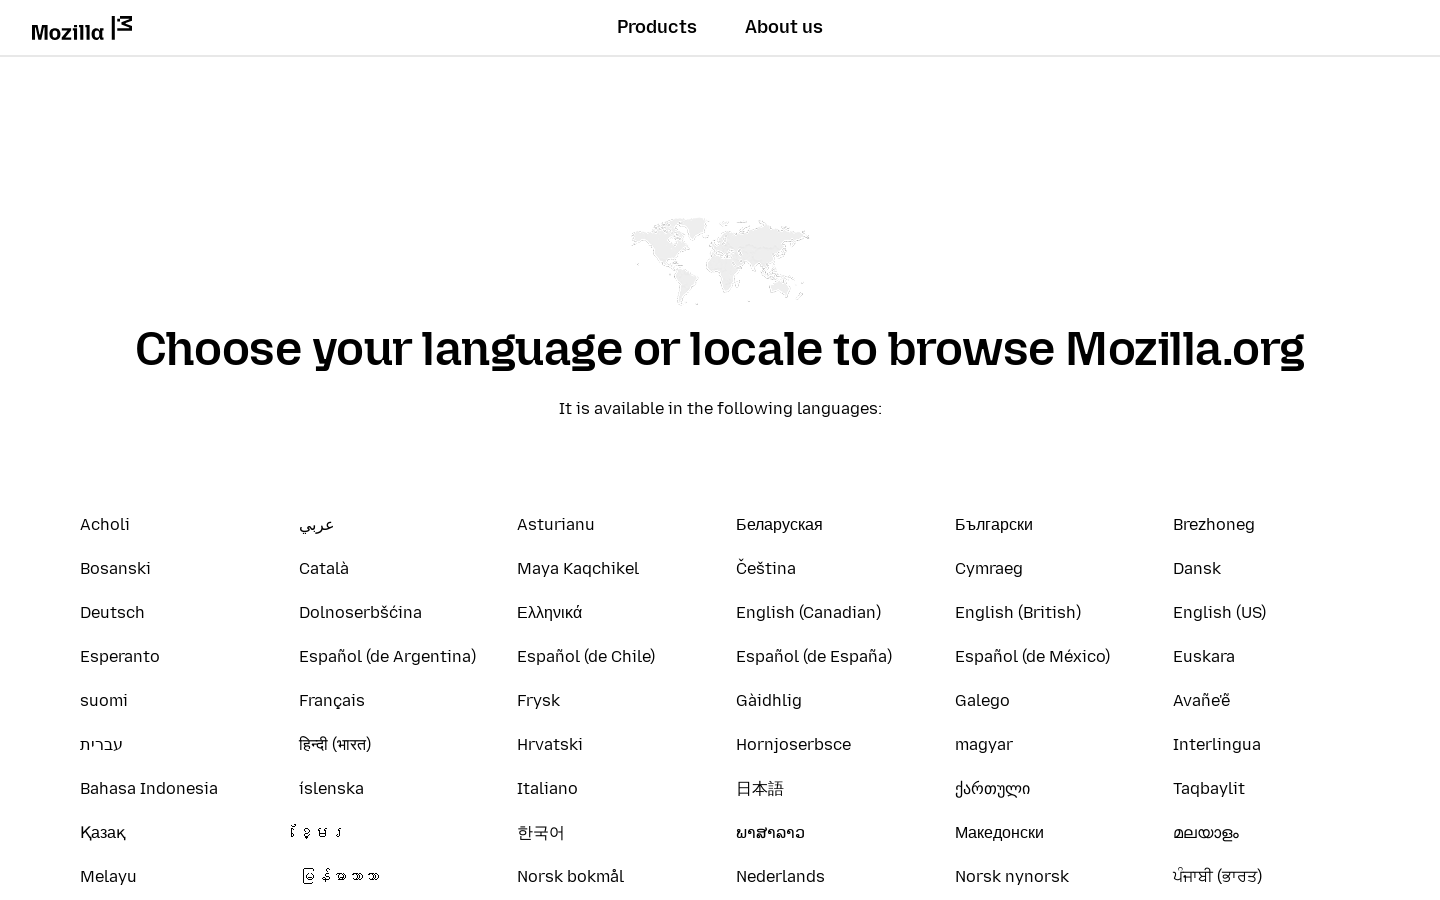

Scrolled through entire page and back to top
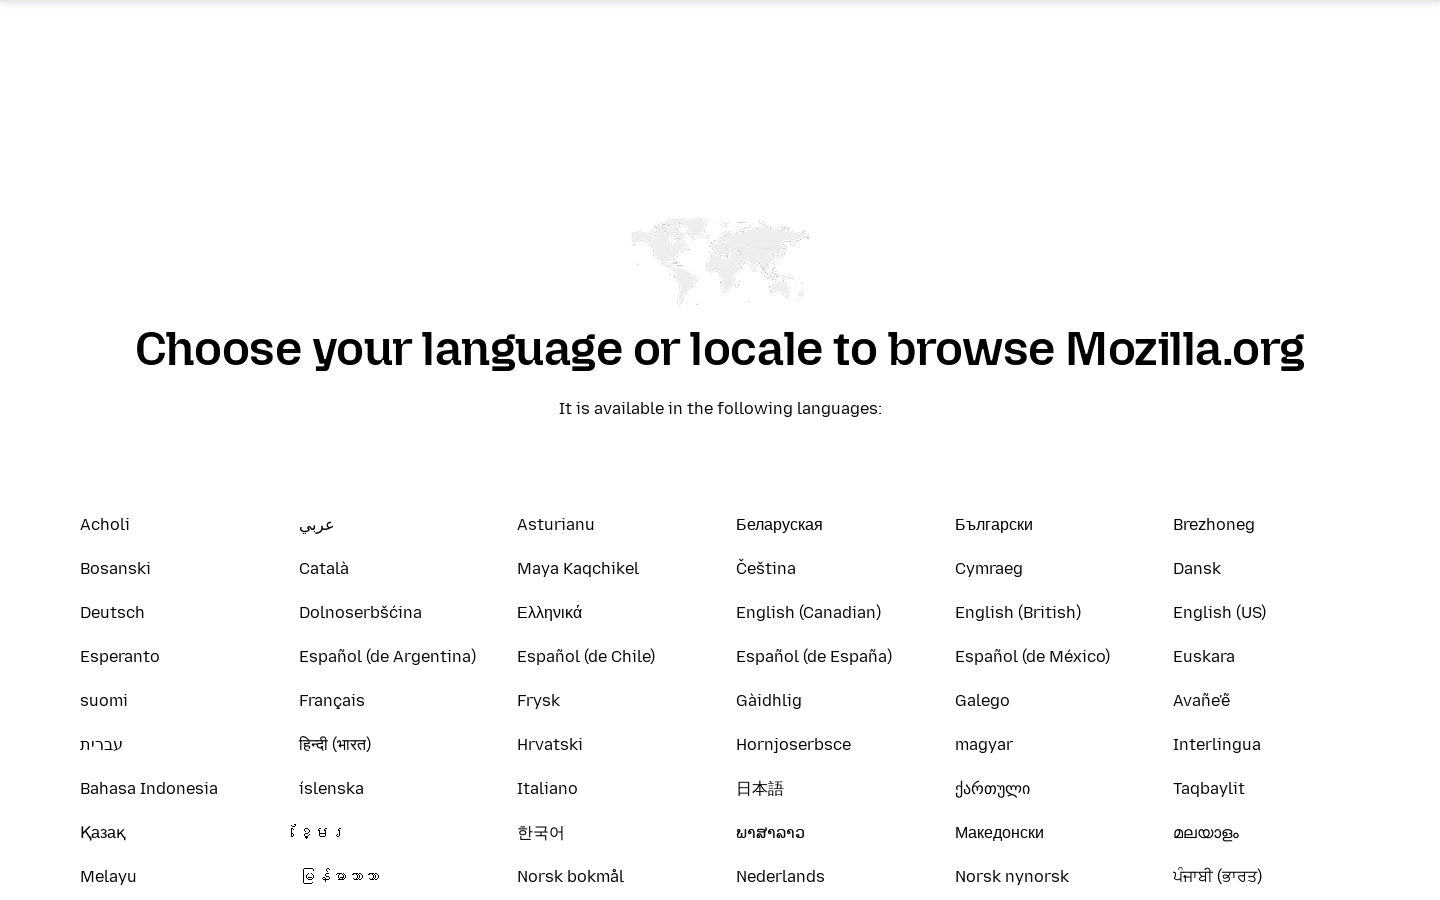

Waited 2 seconds for scroll operations to complete
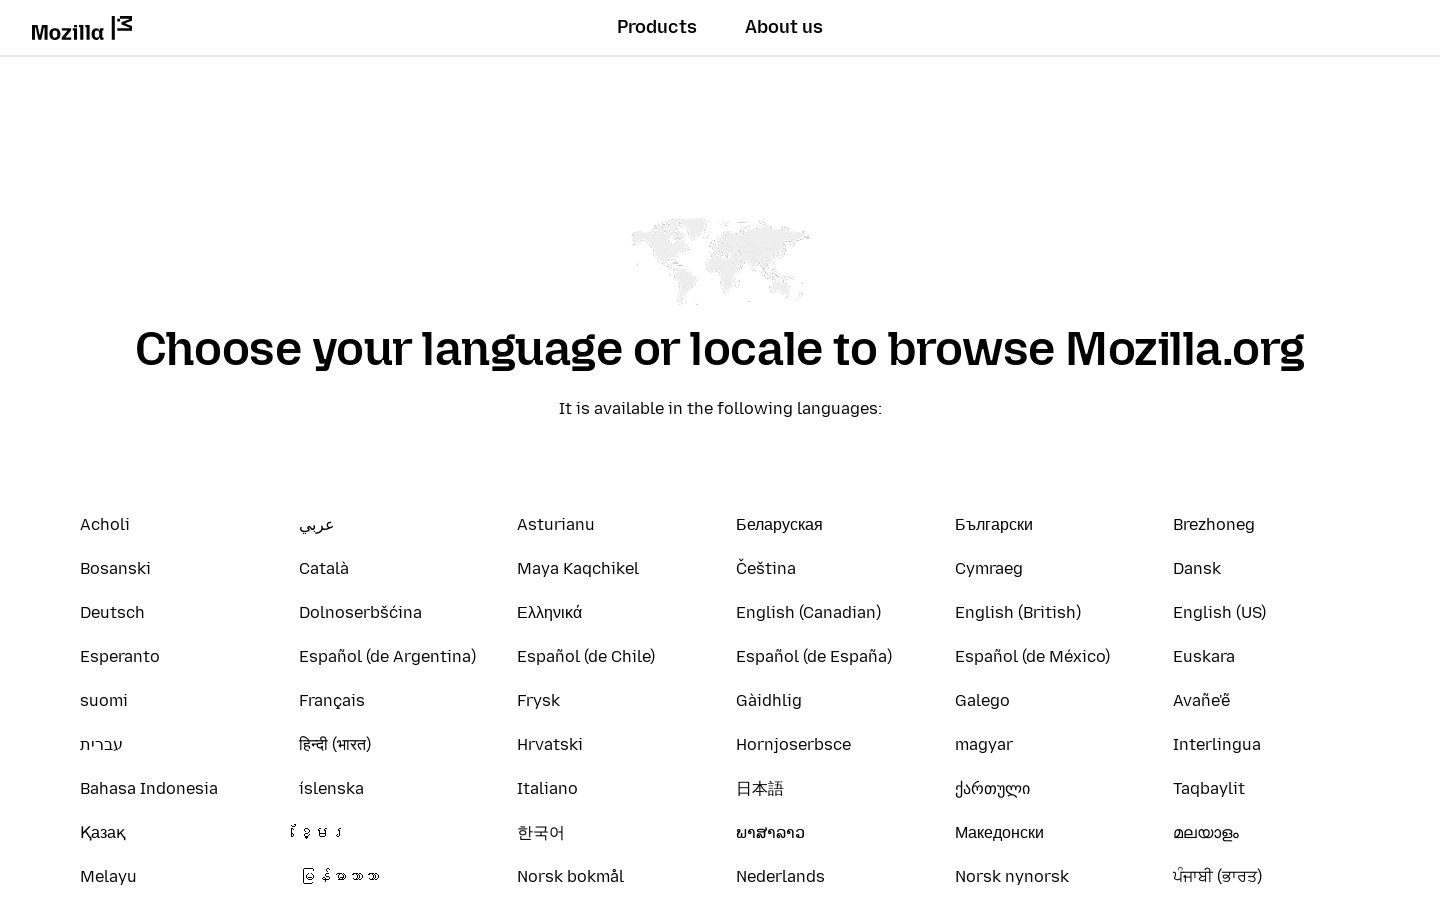

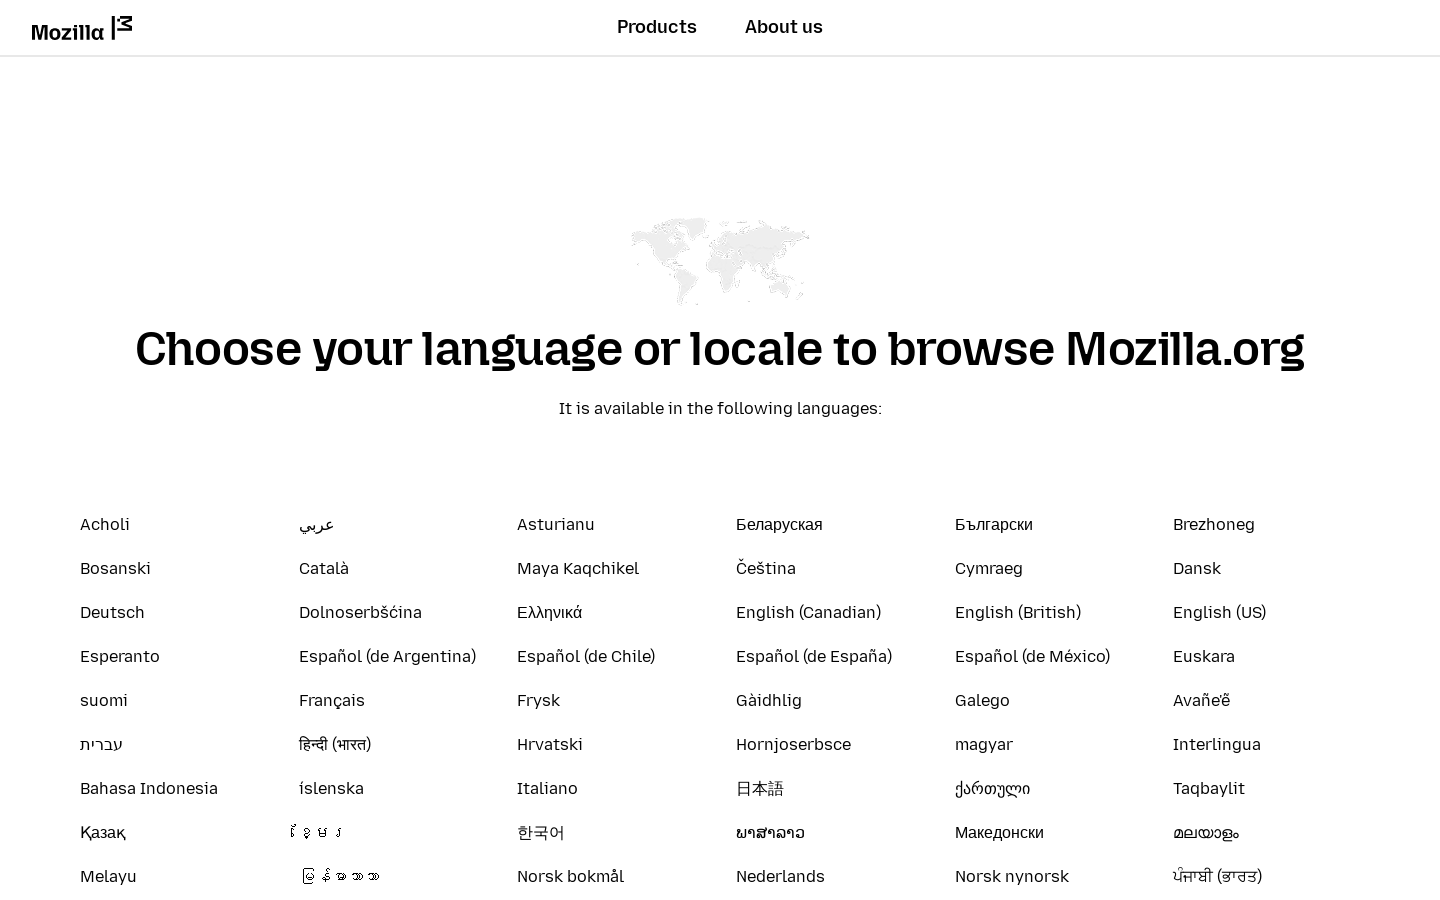